Tests dynamic element appearance by clicking a button and waiting for a paragraph element to appear with specific text

Starting URL: https://testeroprogramowania.github.io/selenium/wait2.html

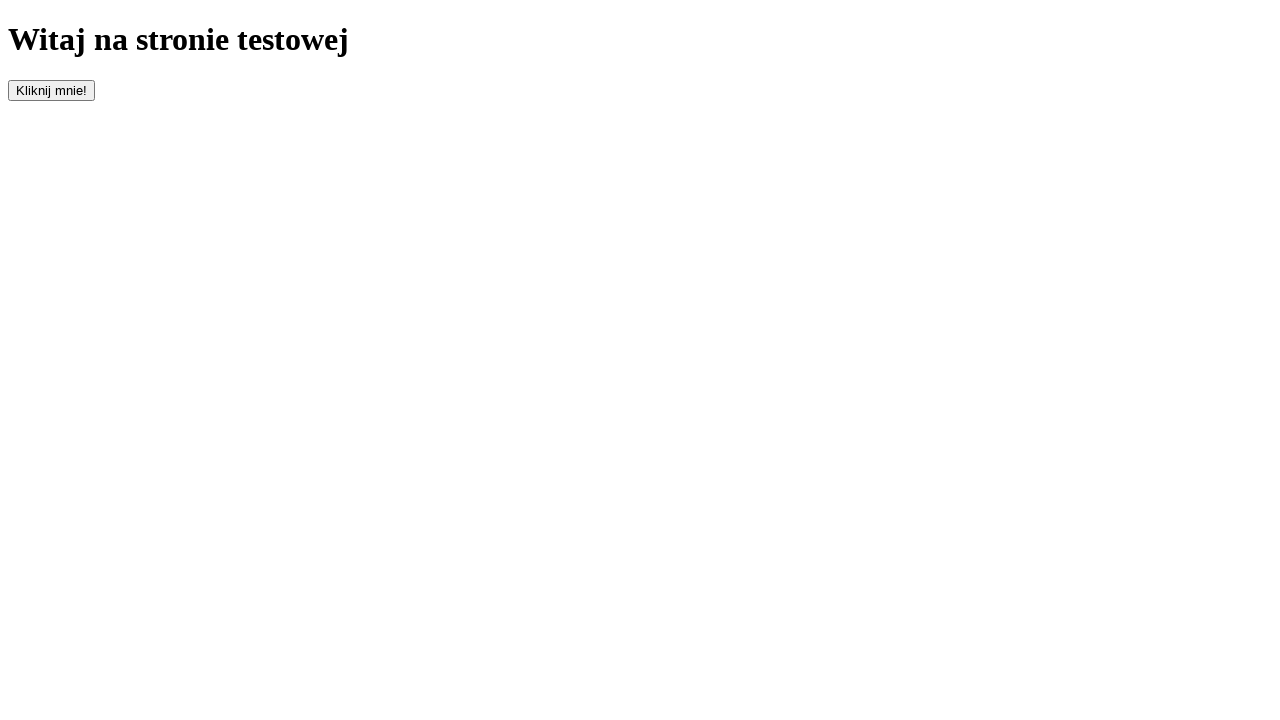

Clicked button with id 'clickOnMe' to trigger element appearance at (52, 90) on #clickOnMe
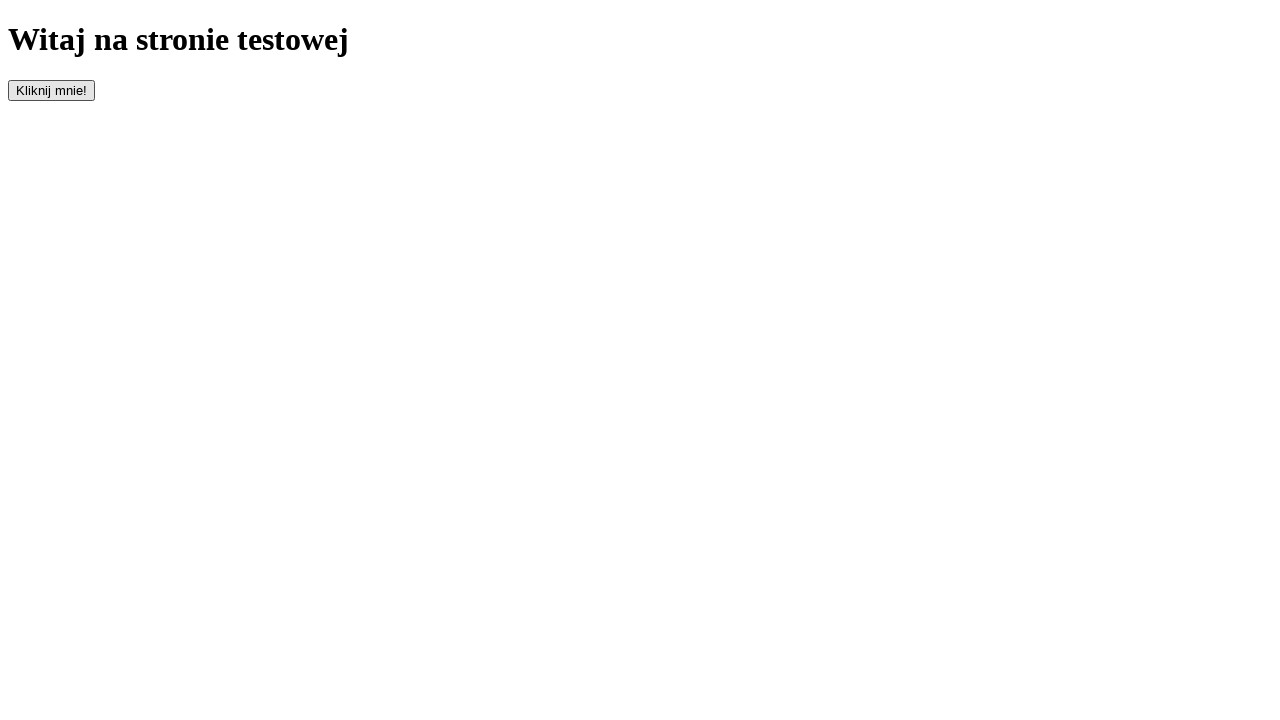

Waited for paragraph element to appear
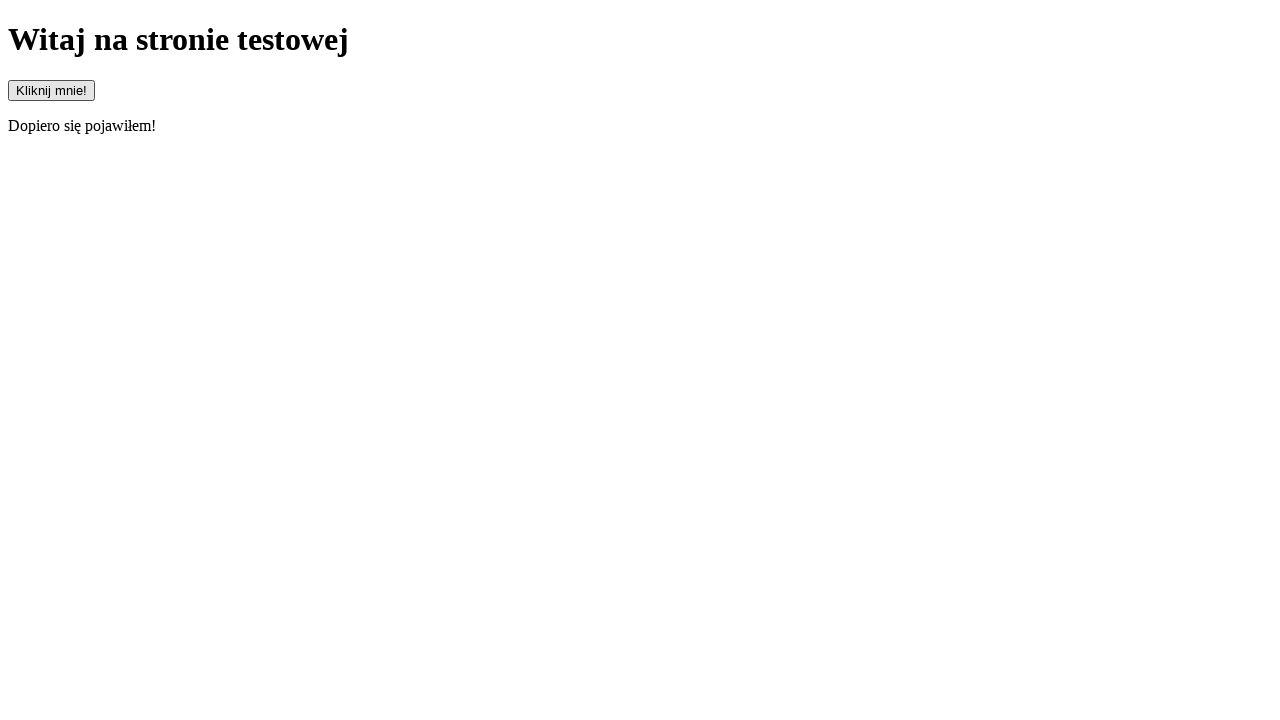

Retrieved text content from paragraph element
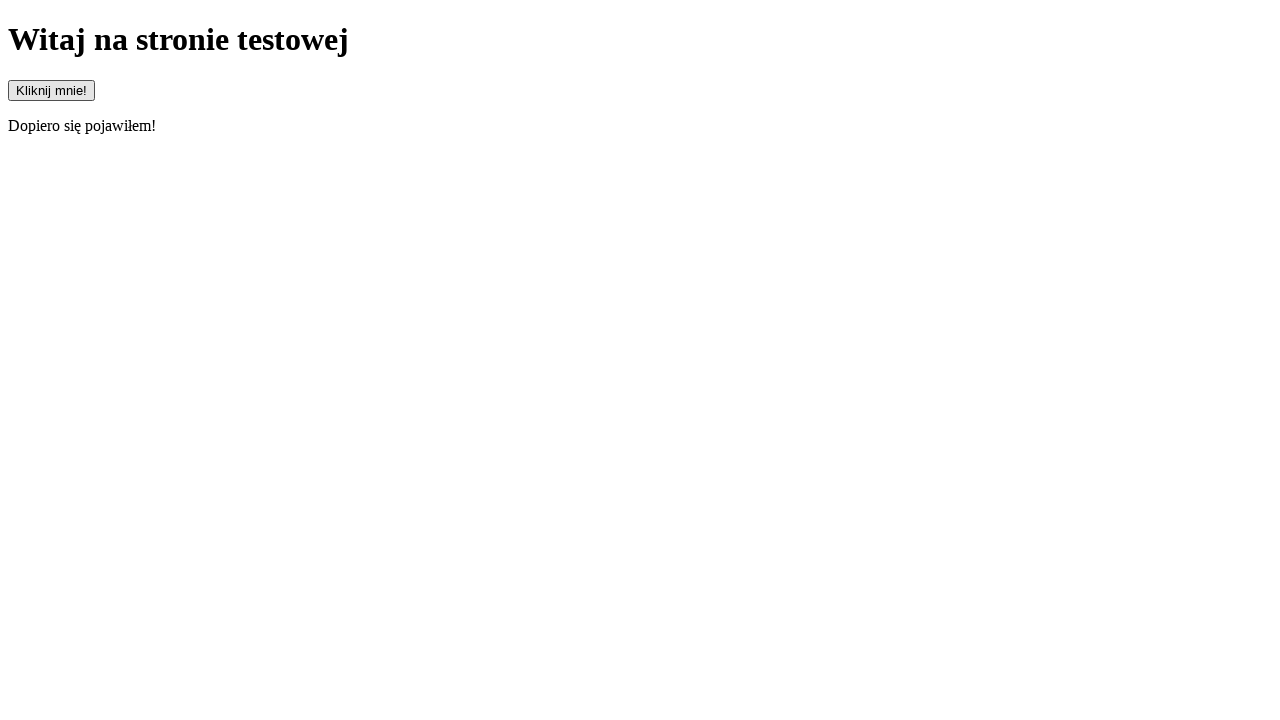

Verified paragraph text equals 'Dopiero się pojawiłem!'
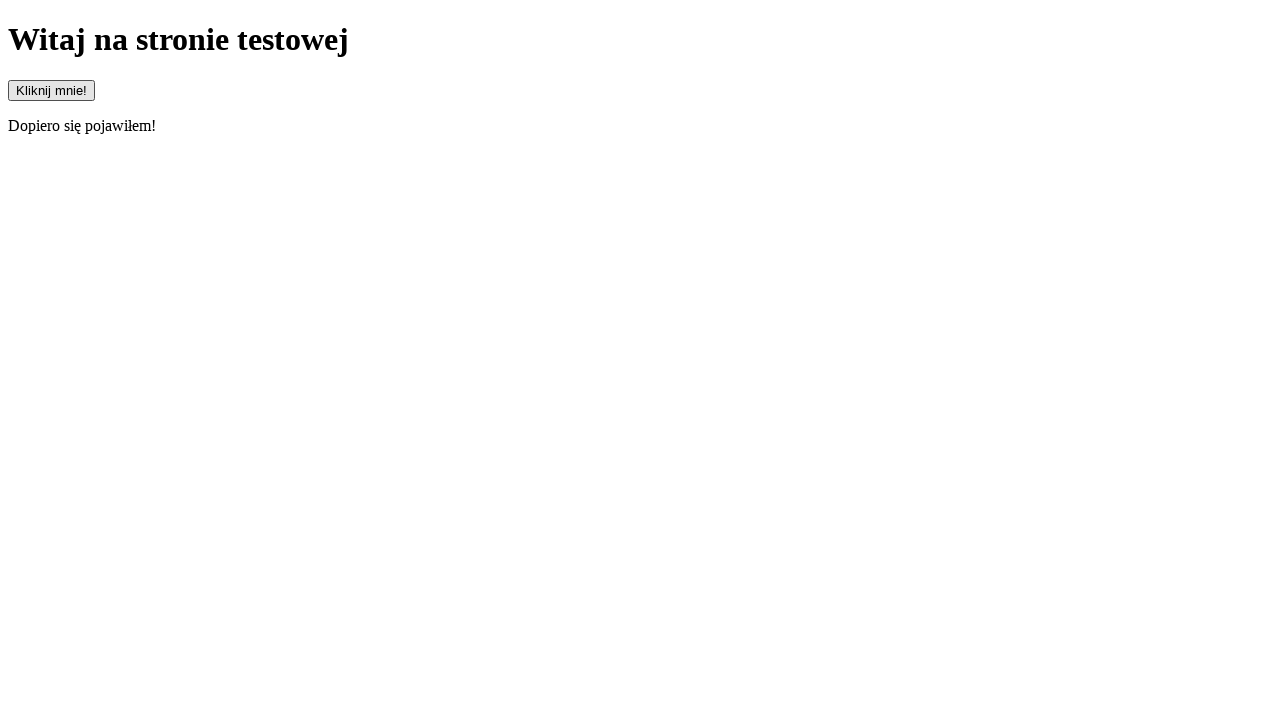

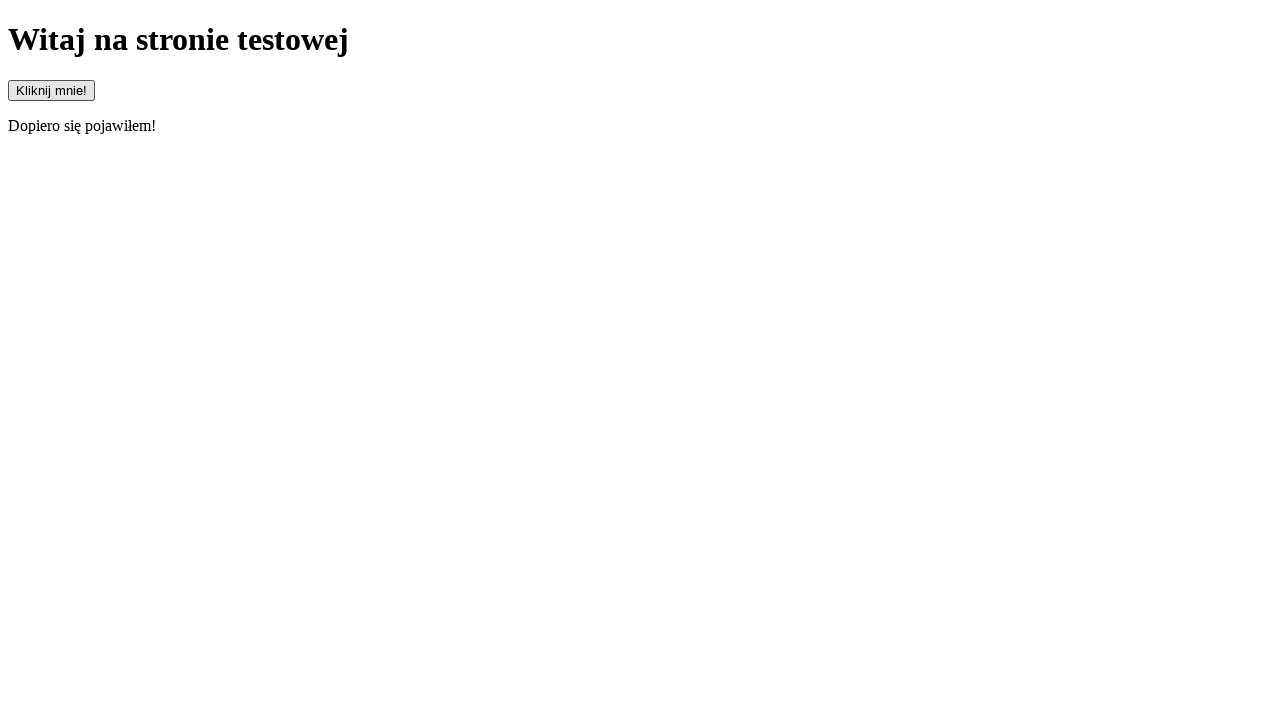